Verifies the Mobile Number input field is displayed and enters a phone number

Starting URL: https://demoqa.com/automation-practice-form

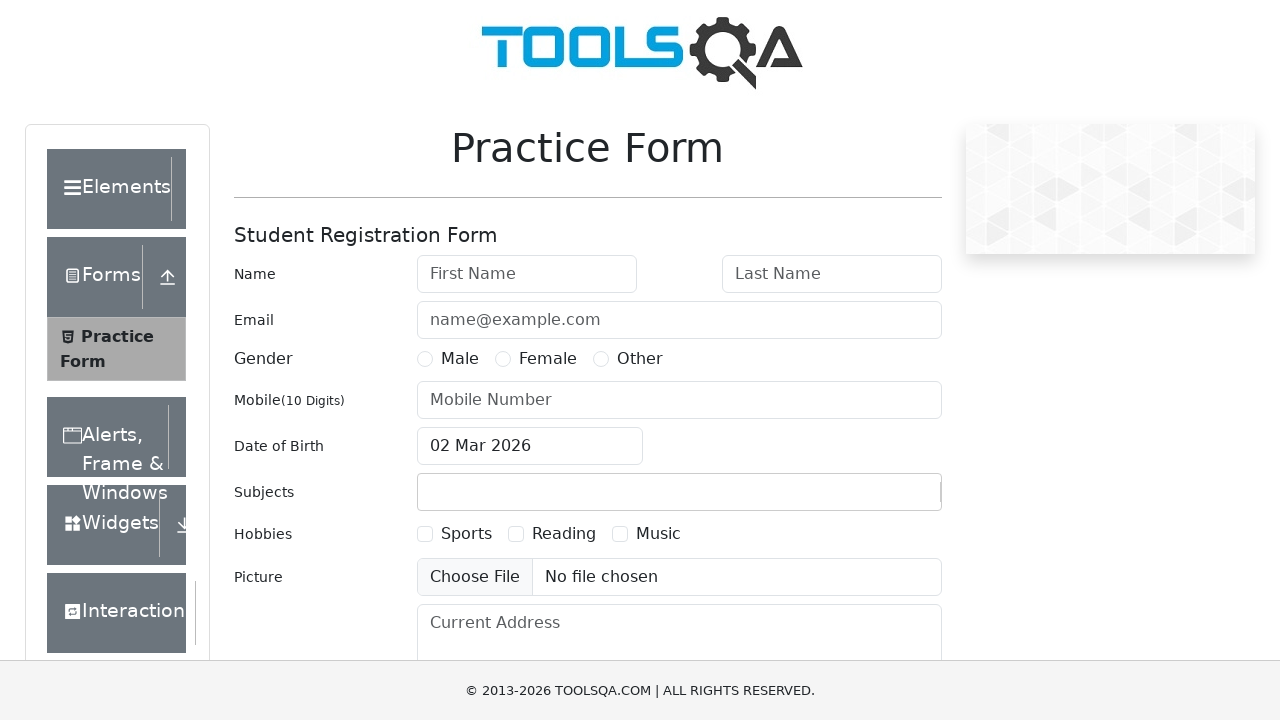

Mobile Number input field is visible
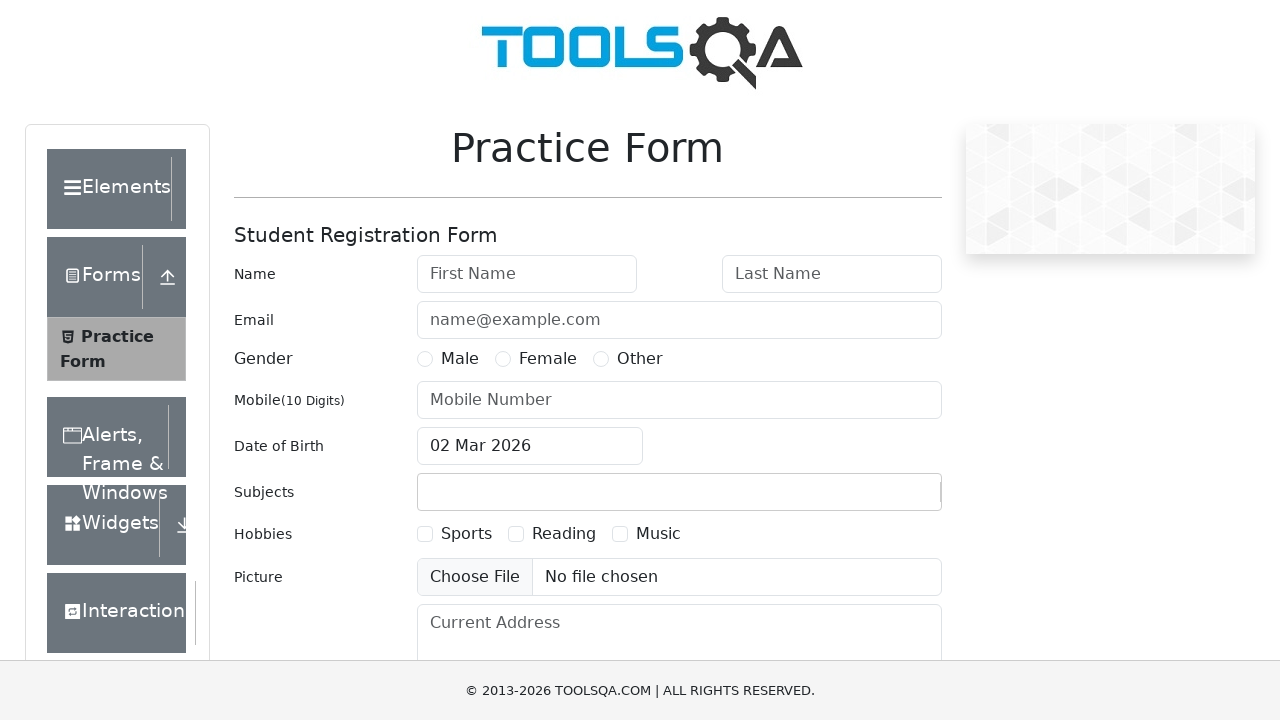

Entered phone number 8484840000 in Mobile Number field on #userNumber
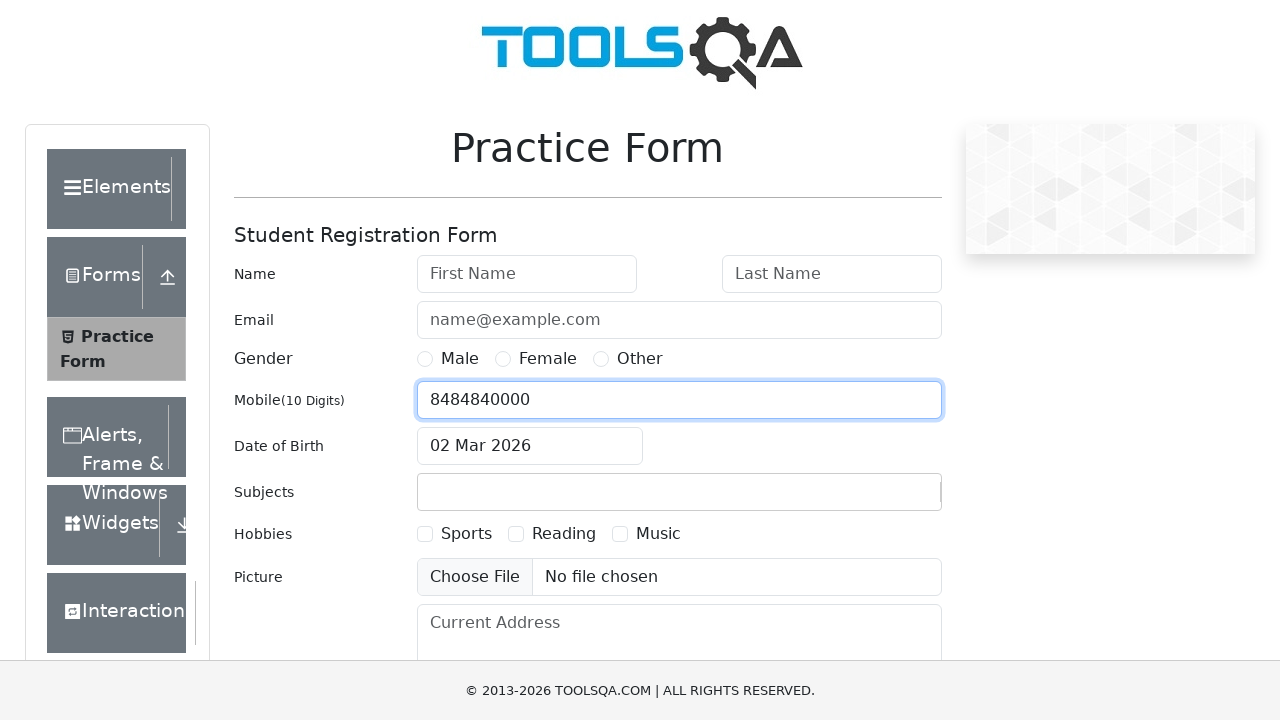

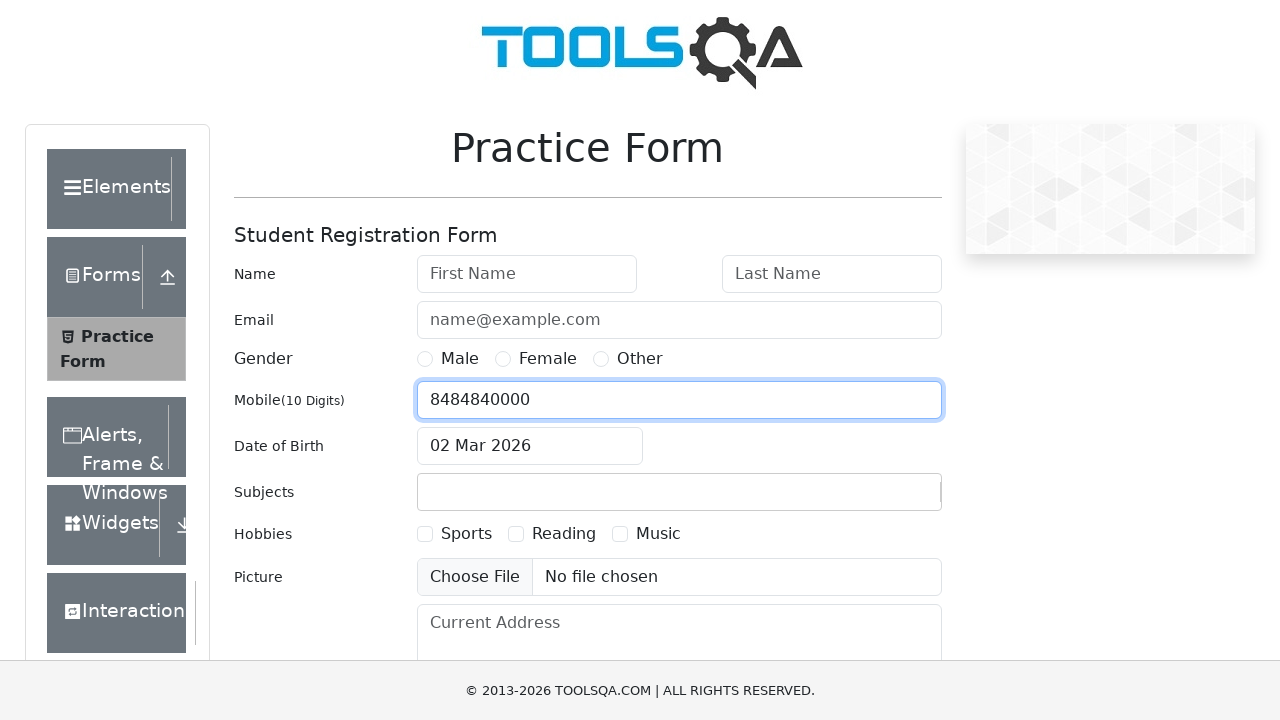